Tests browser page refresh functionality

Starting URL: https://opensource-demo.orangehrmlive.com/

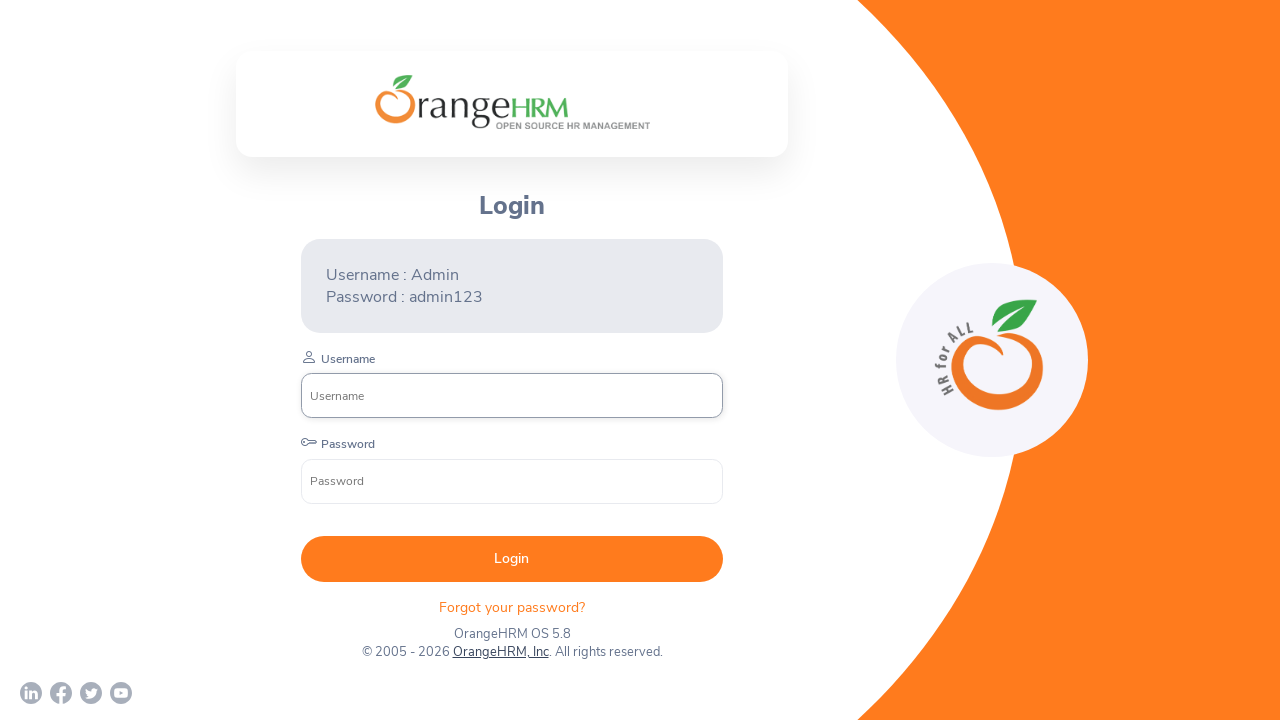

Reloaded the current page
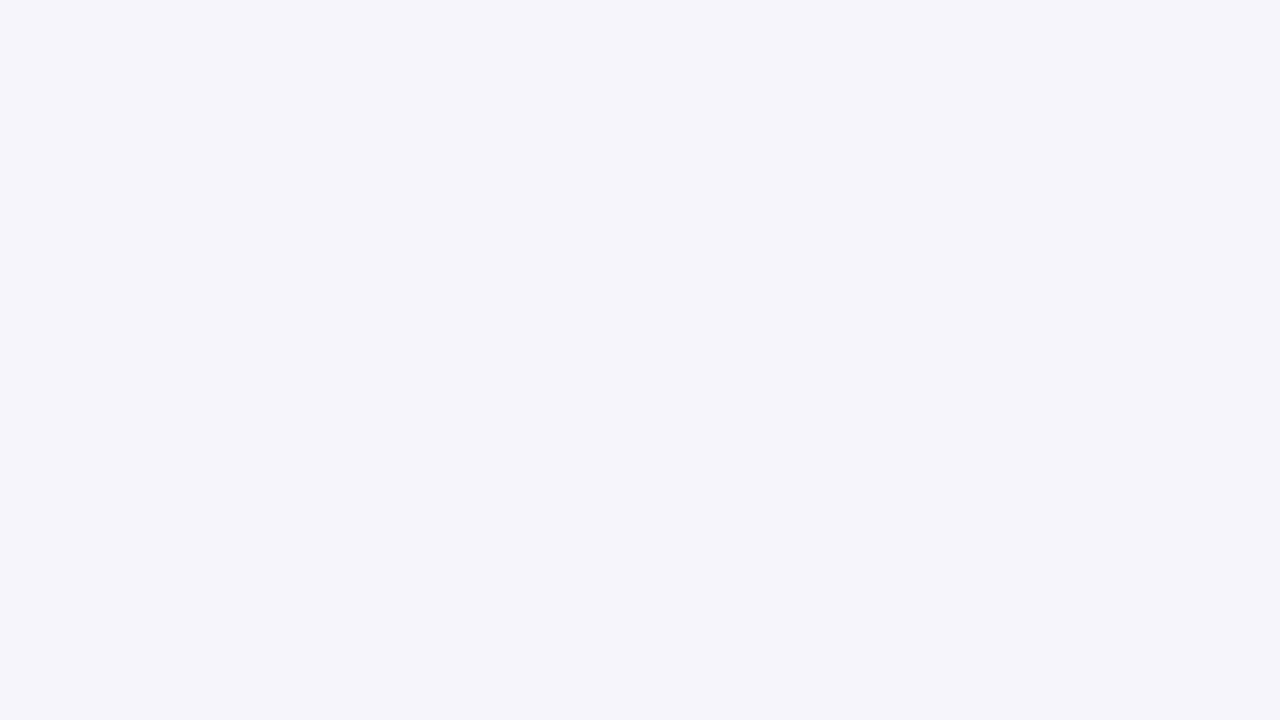

Page reload completed and DOM content loaded
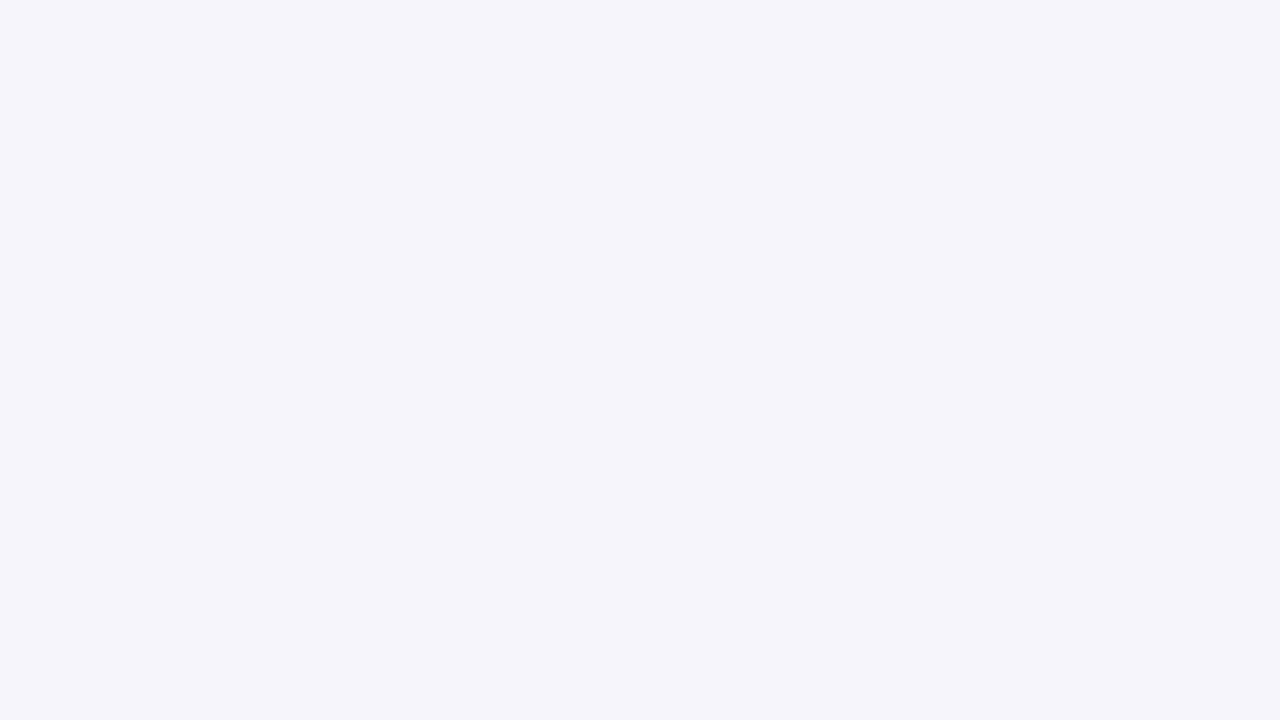

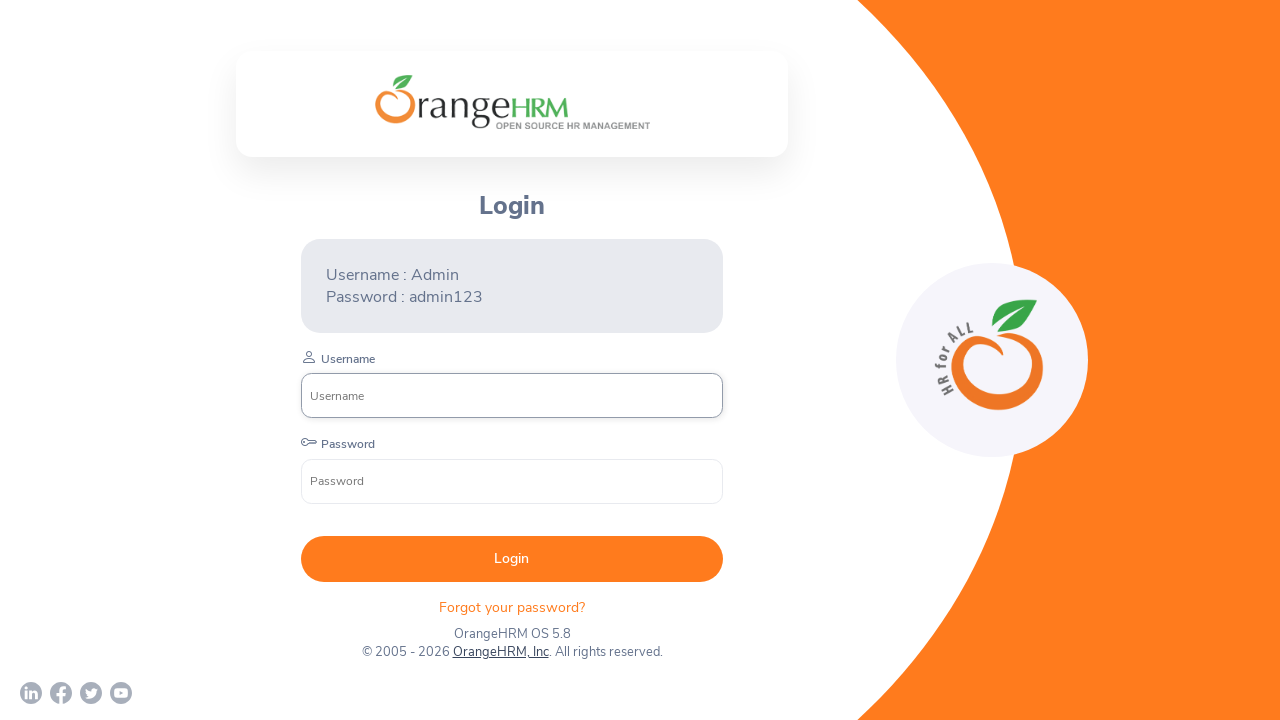